Tests the Agoda travel website's date picker functionality by opening the check-in calendar and selecting dates one year in the future.

Starting URL: https://www.agoda.com/en-in/?ds=Ez%2FieemXuVnE6fHs

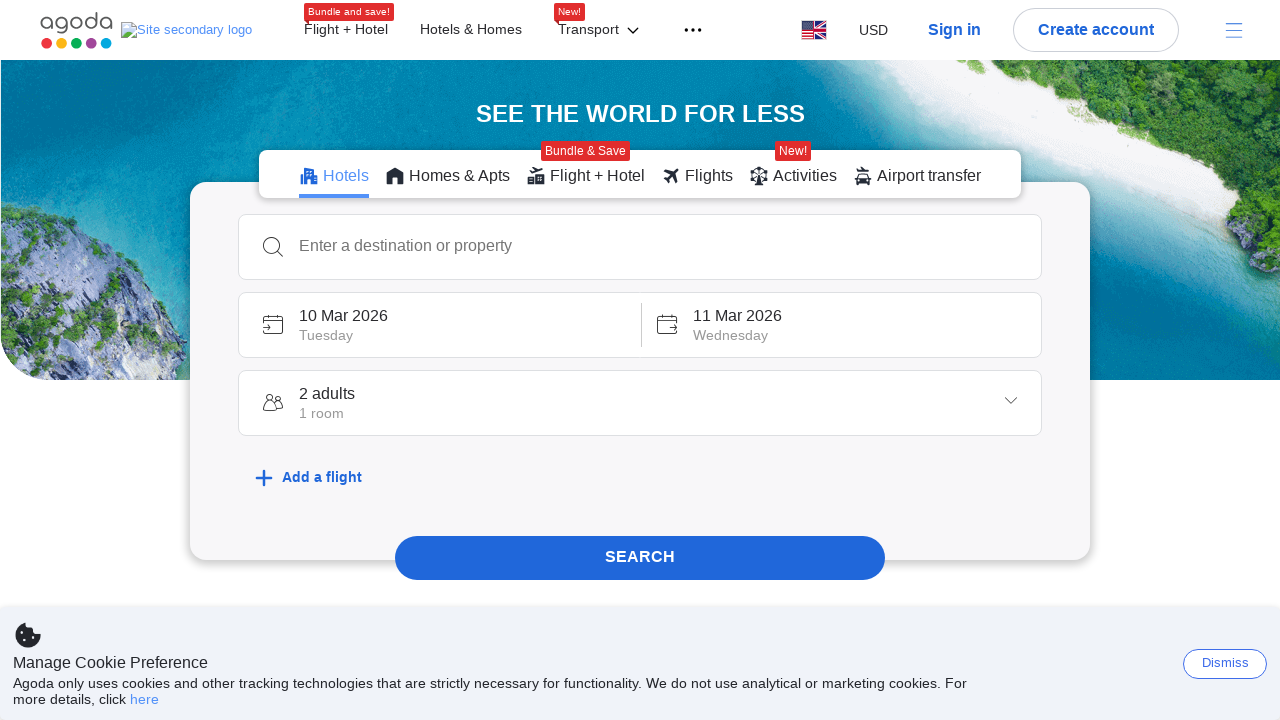

Clicked check-in date box to open calendar at (439, 325) on #check-in-box
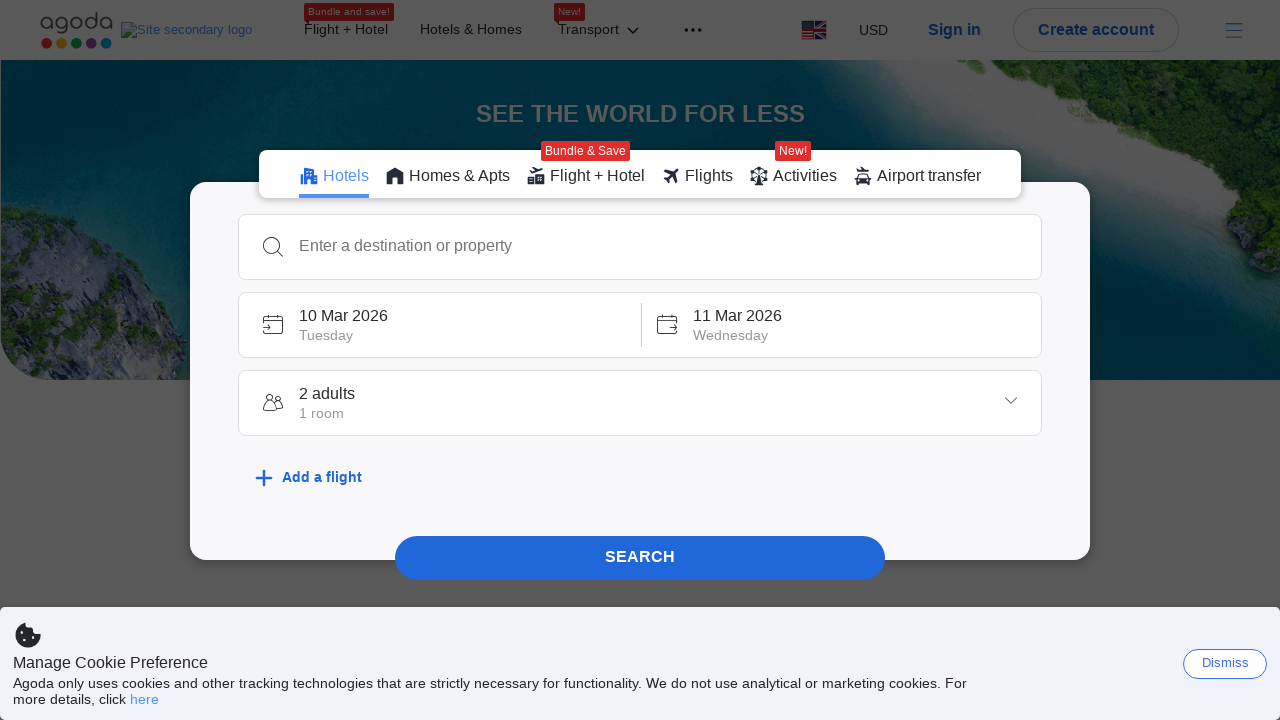

Calendar loaded and Next Month button is visible
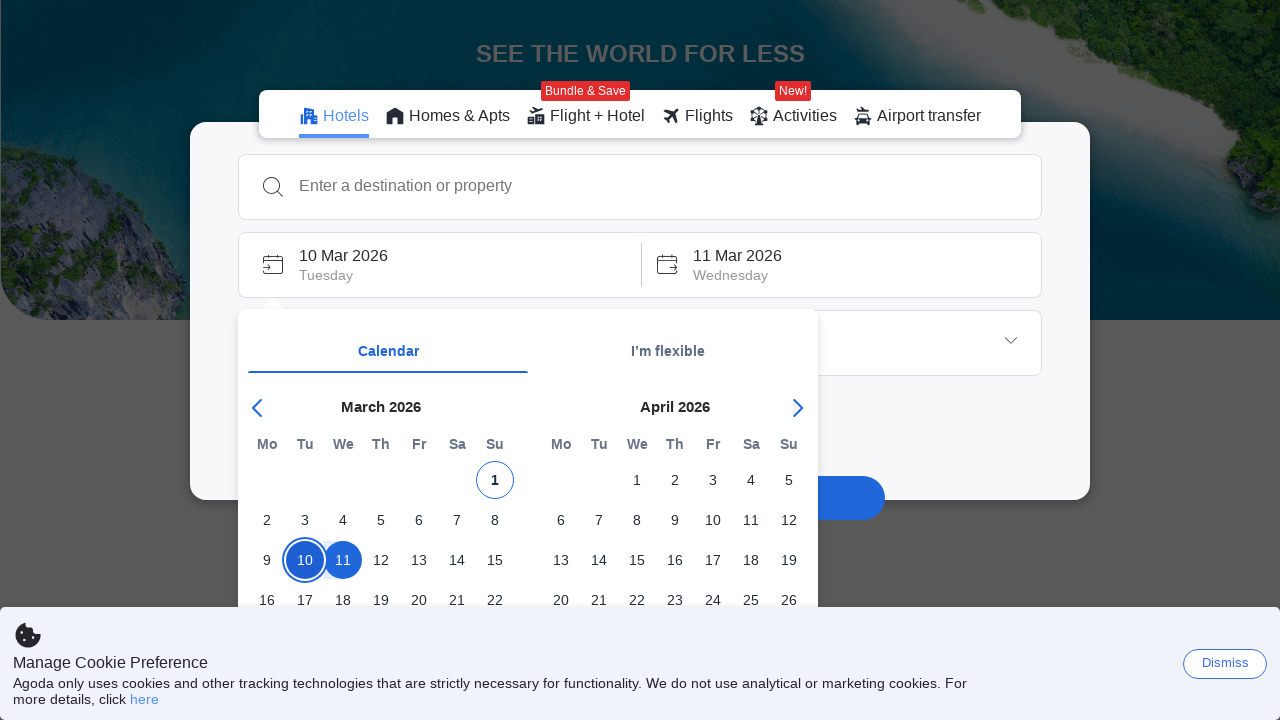

Selected check-in date: March 2026 13 at (419, 560) on //div[text()='March 2026']/..//span[text()='13']
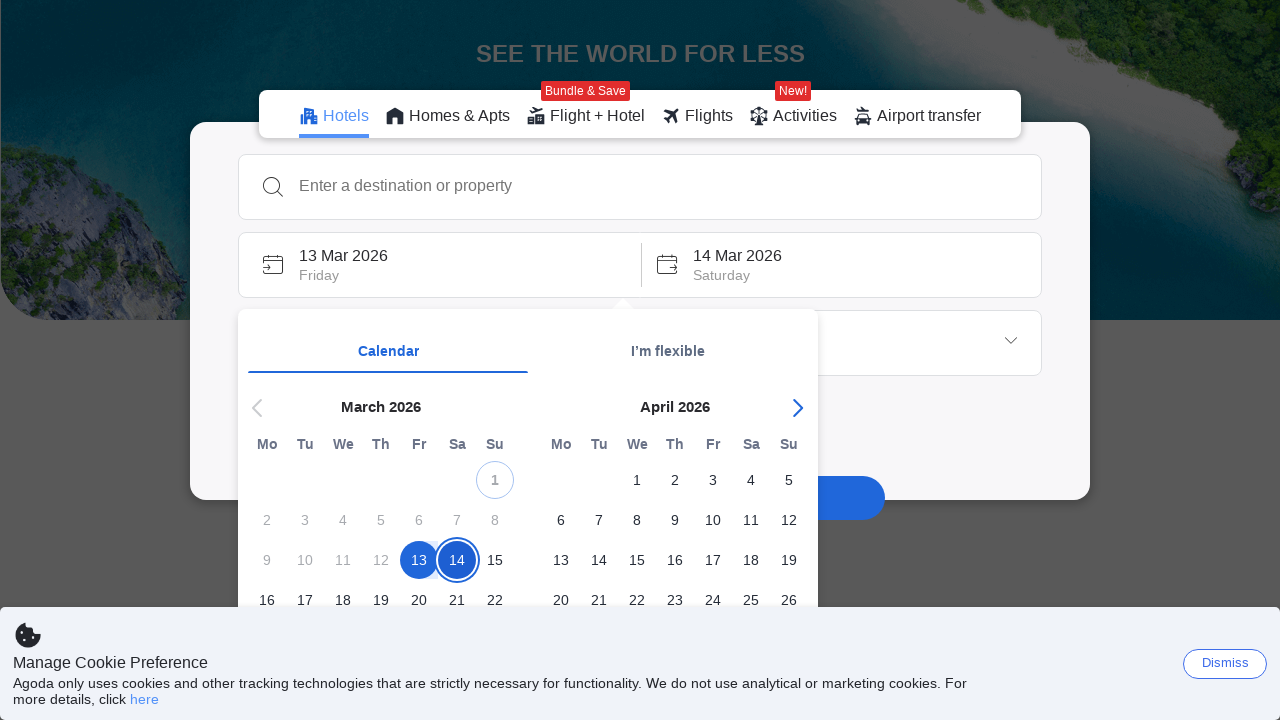

Selected check-out date: March 2026 14 at (457, 560) on //div[text()='March 2026']/..//span[text()='14']
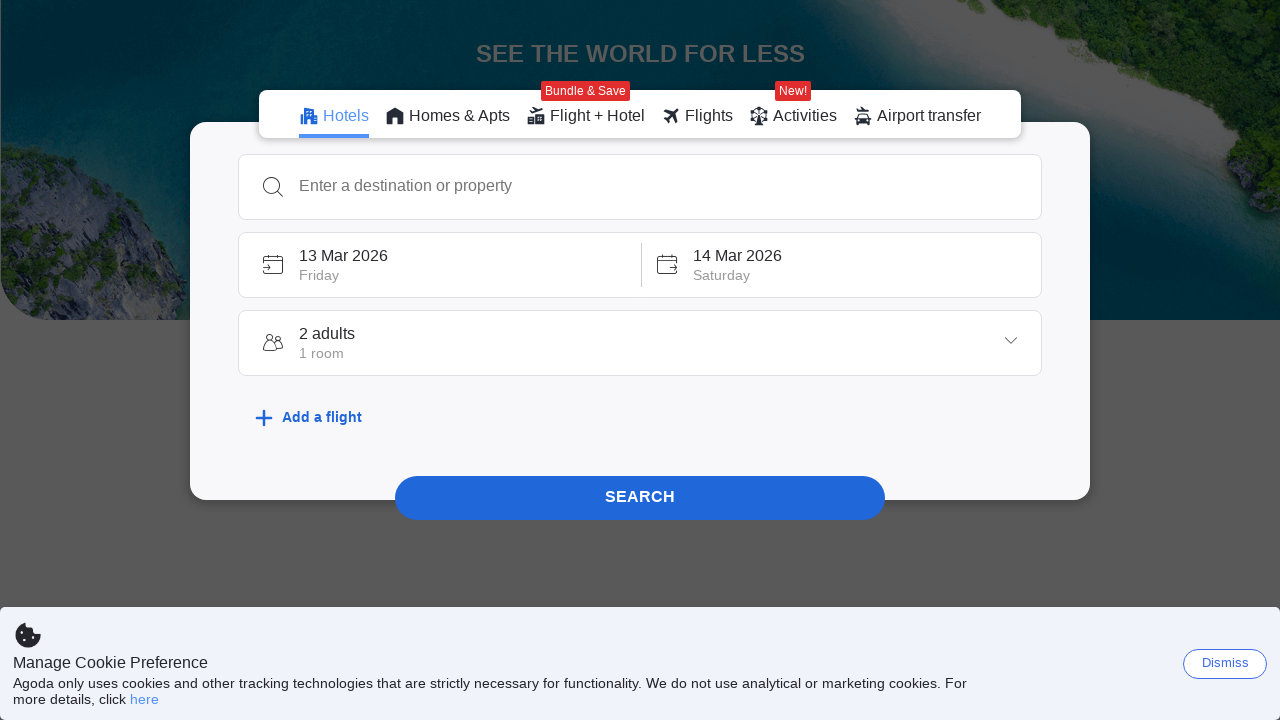

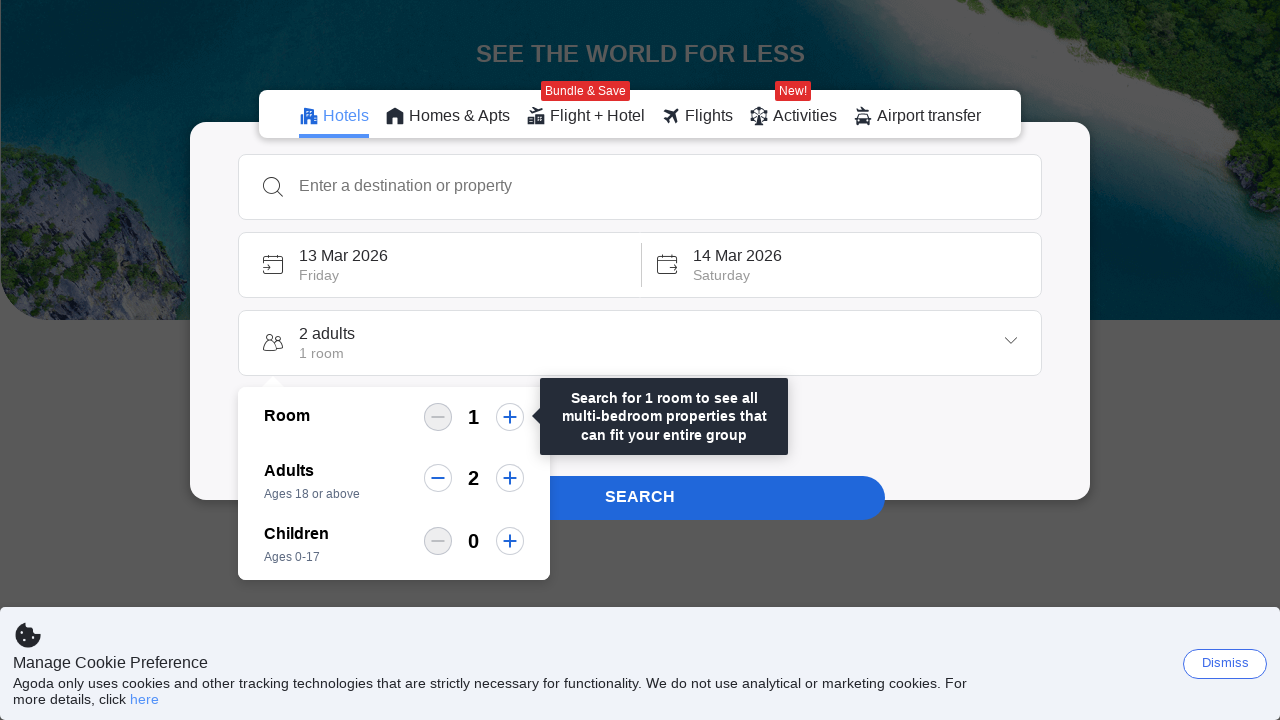